Tests that edits are saved when the input loses focus (blur)

Starting URL: https://demo.playwright.dev/todomvc

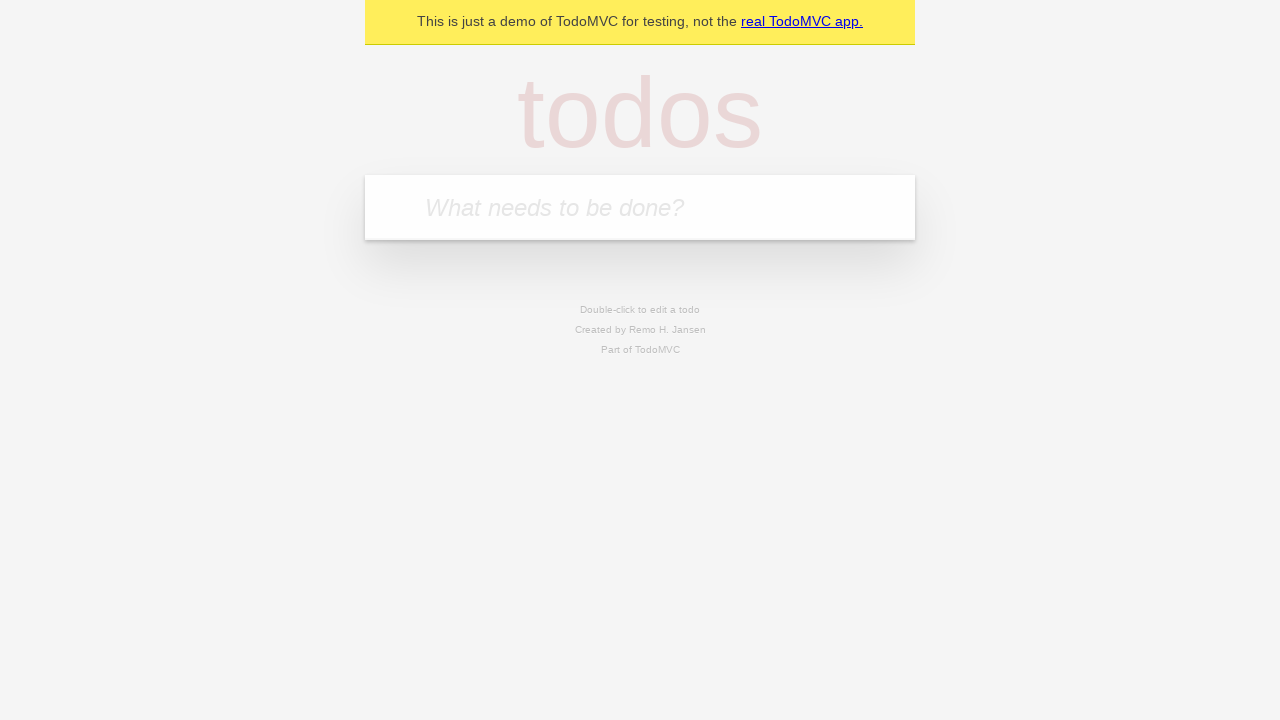

Filled todo input with 'buy some cheese' on internal:attr=[placeholder="What needs to be done?"i]
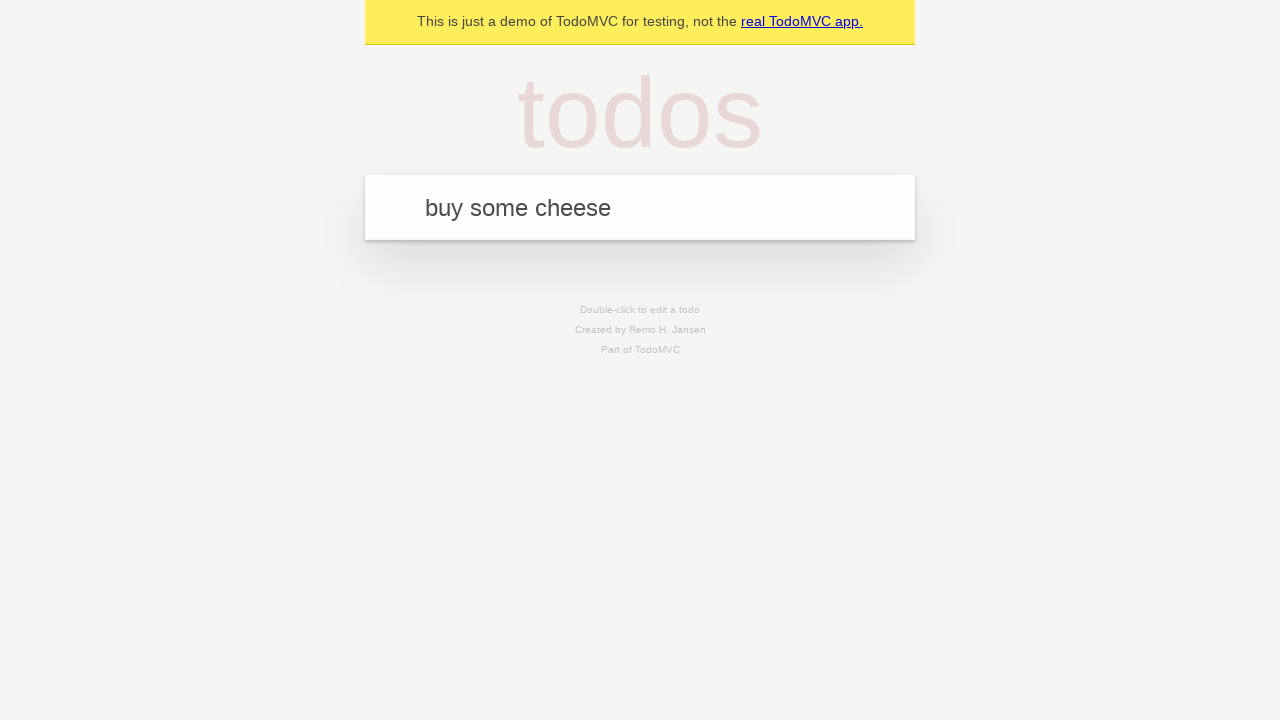

Pressed Enter to create first todo on internal:attr=[placeholder="What needs to be done?"i]
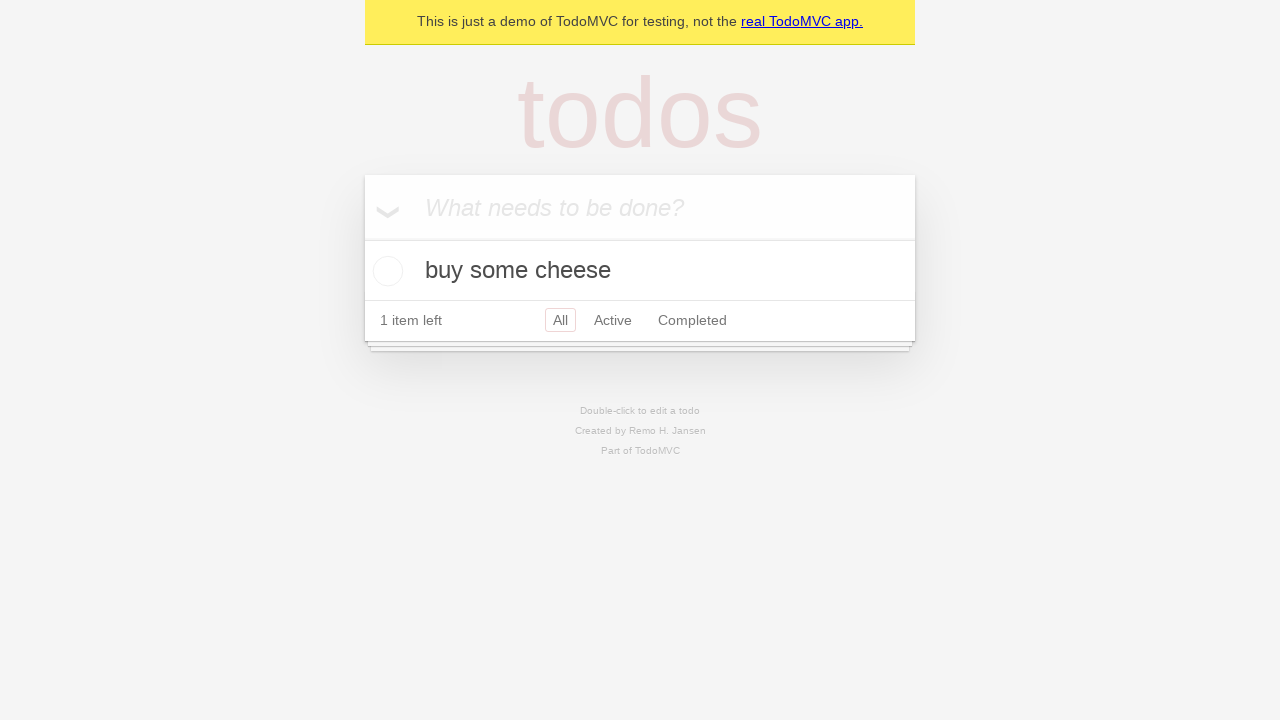

Filled todo input with 'feed the cat' on internal:attr=[placeholder="What needs to be done?"i]
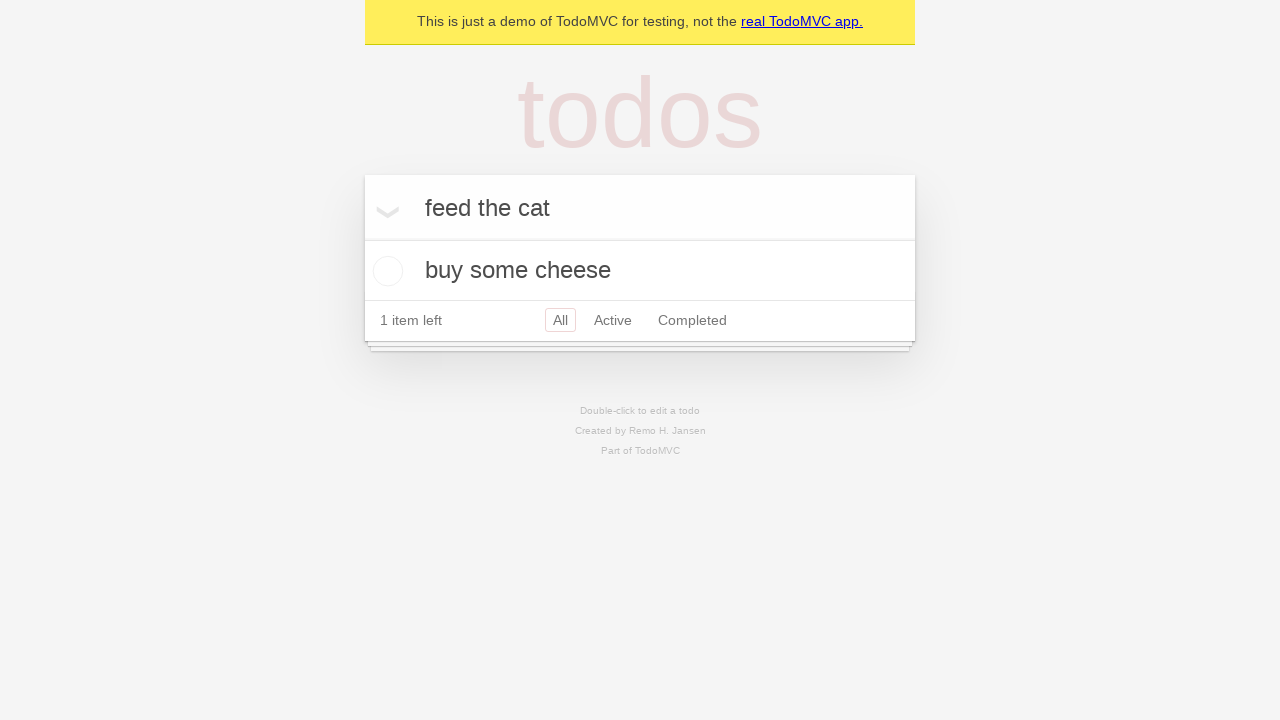

Pressed Enter to create second todo on internal:attr=[placeholder="What needs to be done?"i]
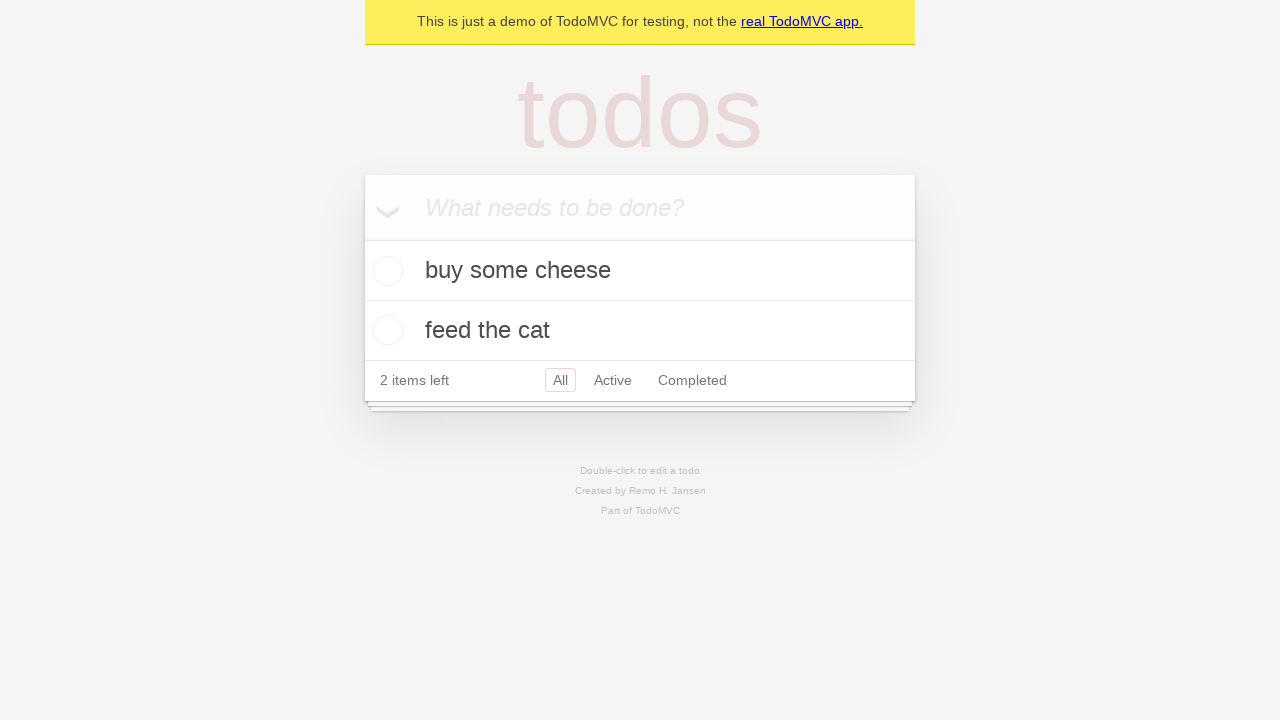

Filled todo input with 'book a doctors appointment' on internal:attr=[placeholder="What needs to be done?"i]
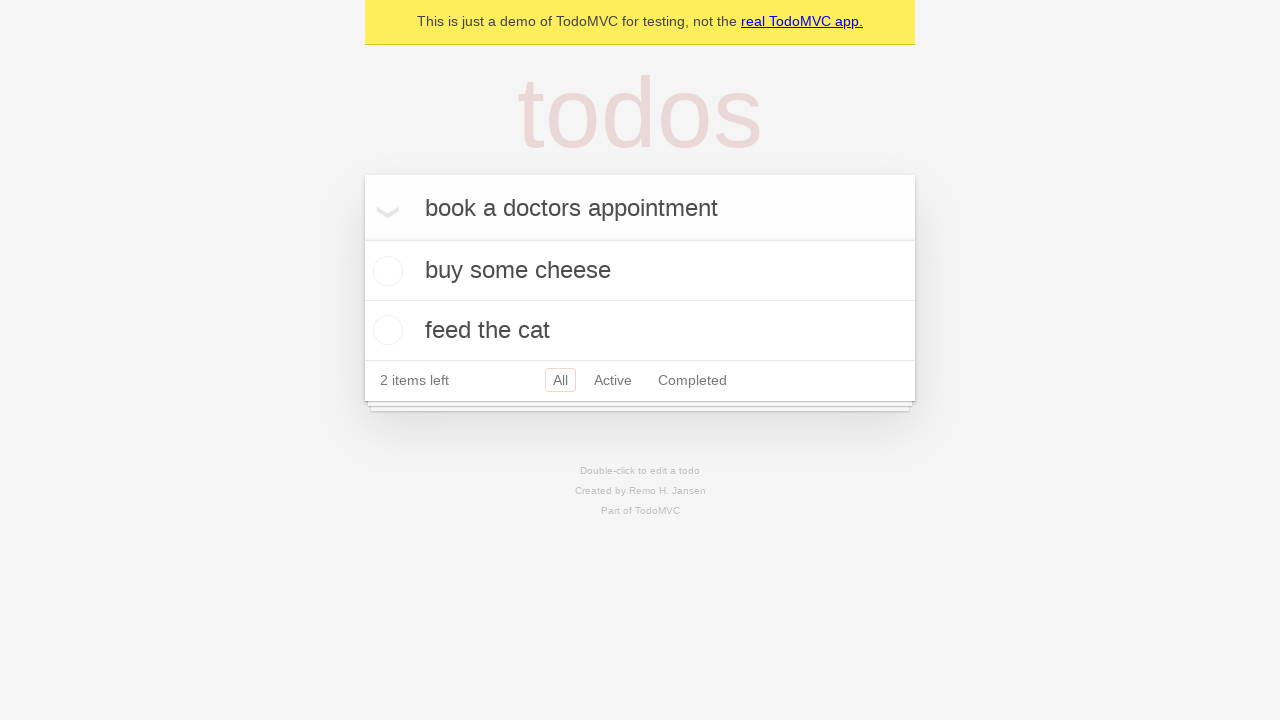

Pressed Enter to create third todo on internal:attr=[placeholder="What needs to be done?"i]
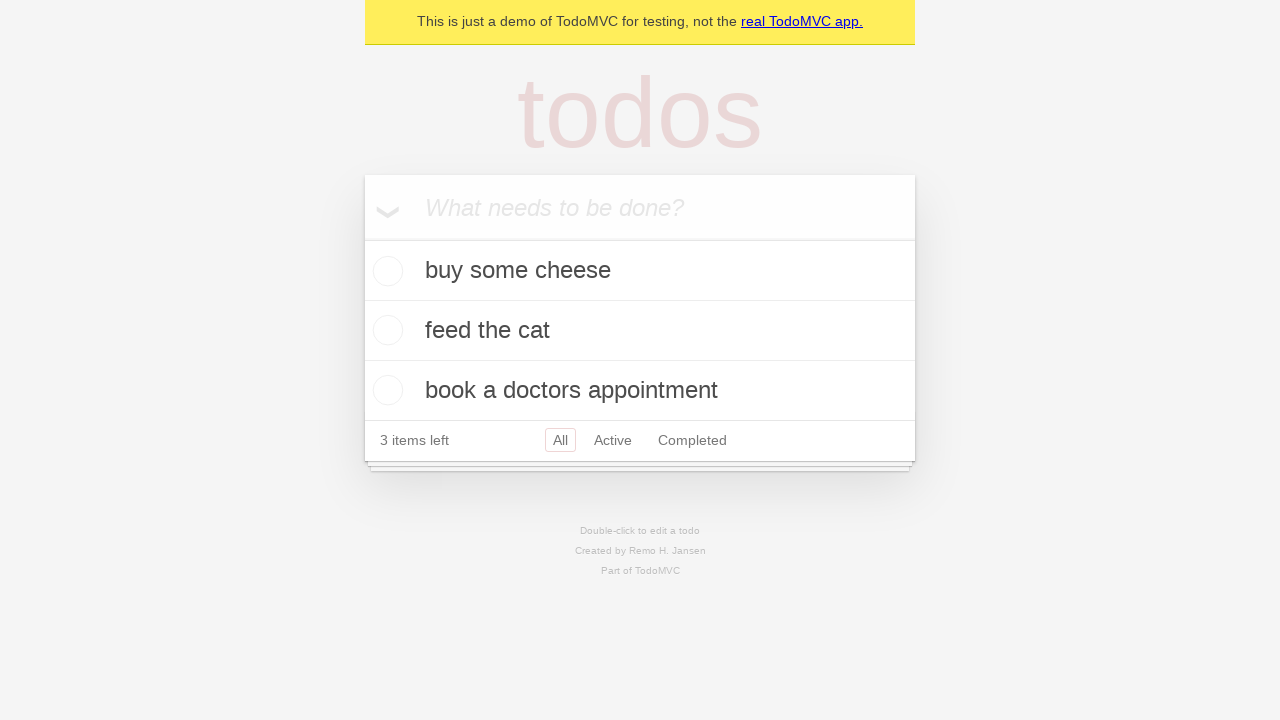

Double-clicked second todo to enter edit mode at (640, 331) on [data-testid='todo-item'] >> nth=1
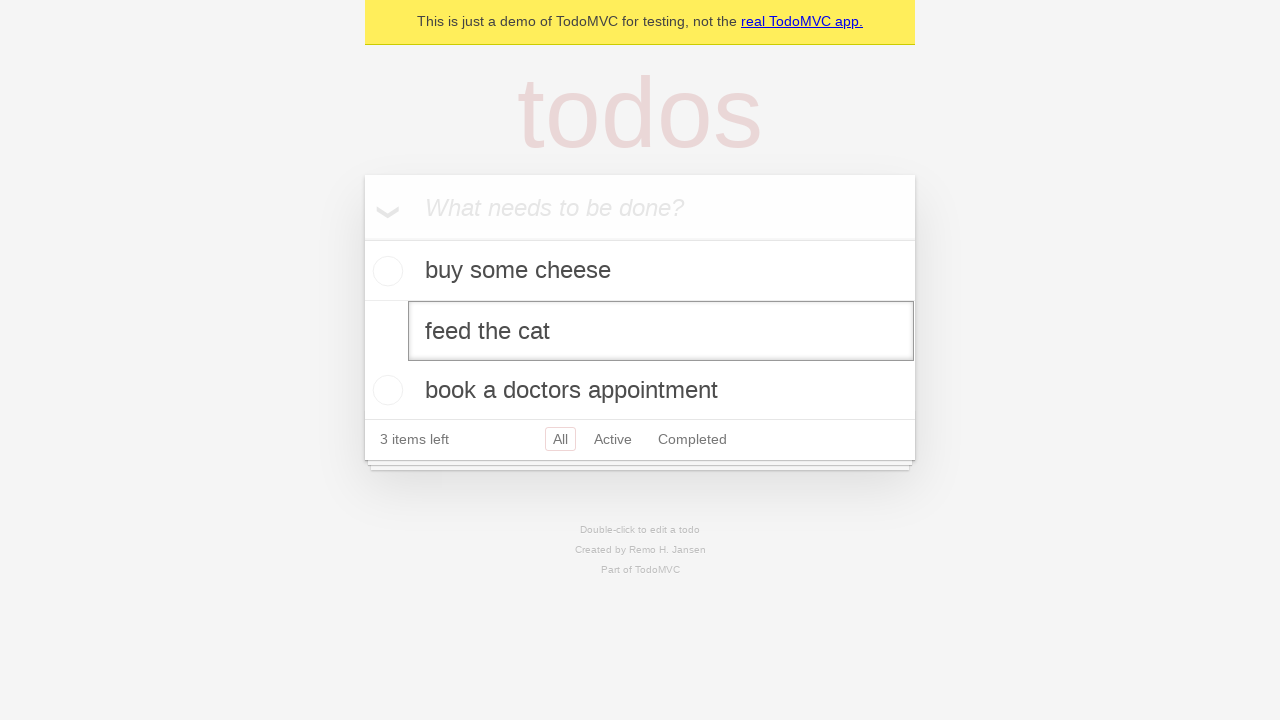

Filled edit textbox with 'buy some sausages' on [data-testid='todo-item'] >> nth=1 >> internal:role=textbox[name="Edit"i]
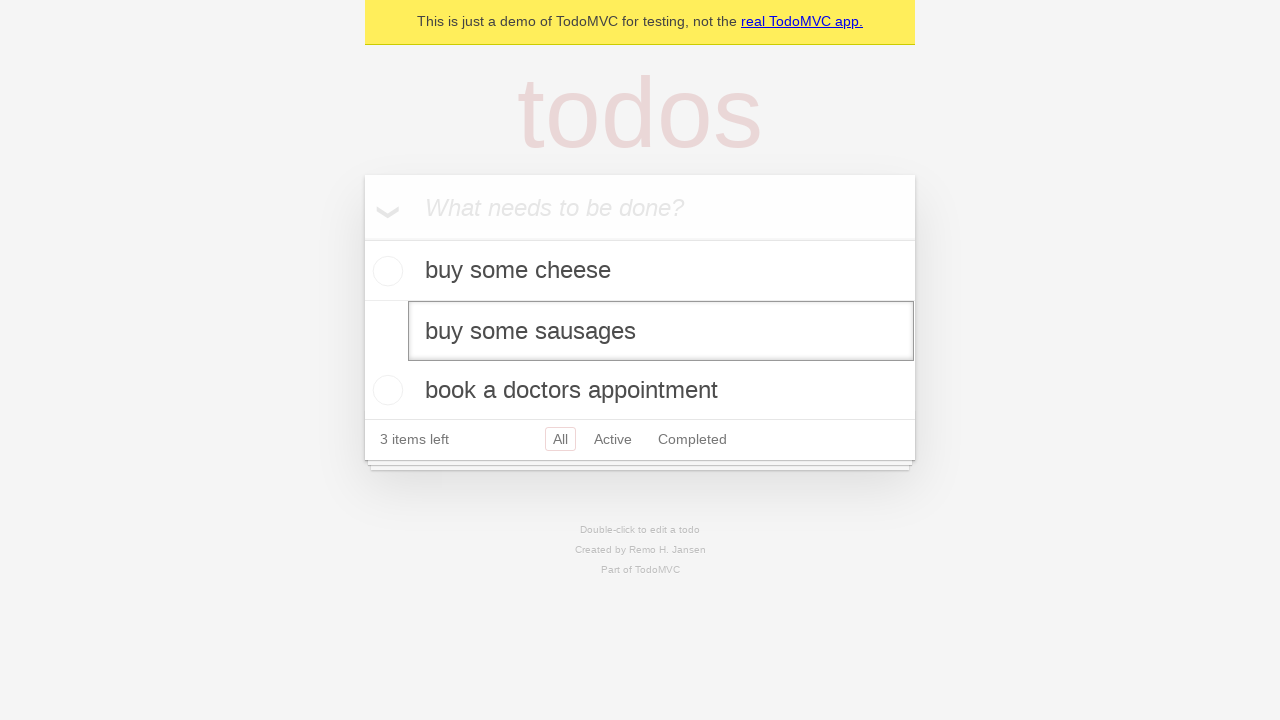

Dispatched blur event to save edits
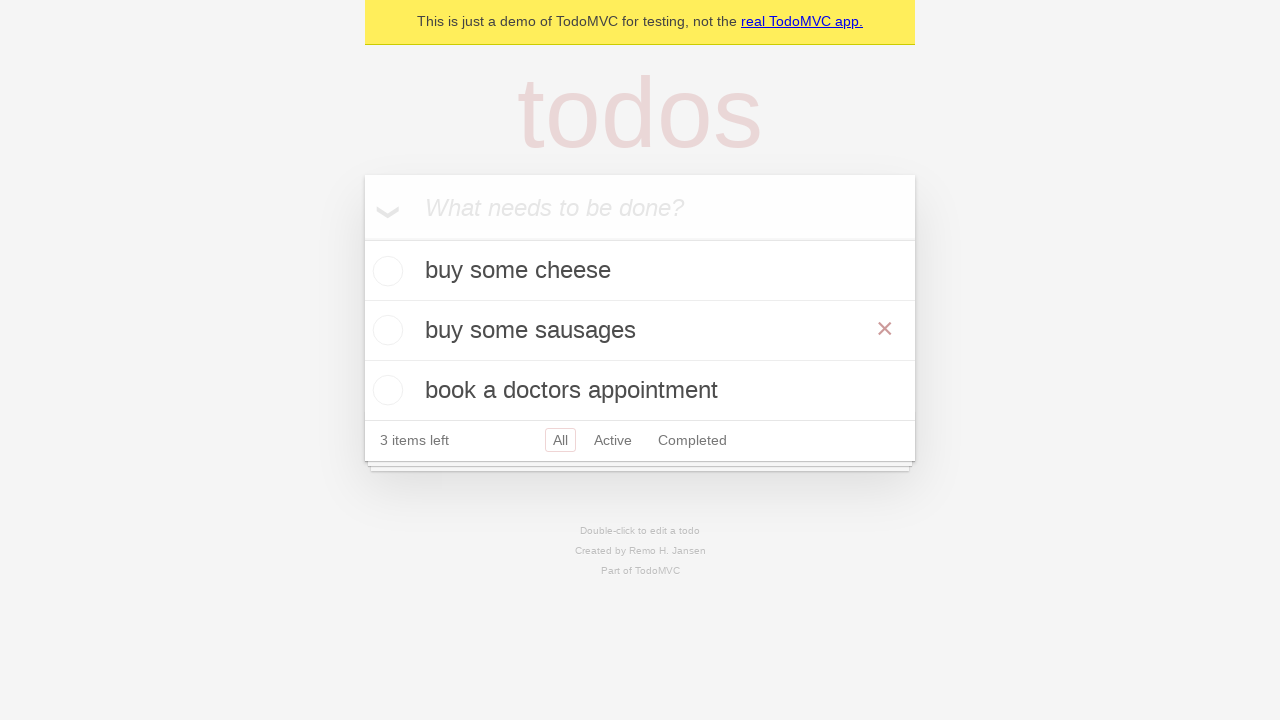

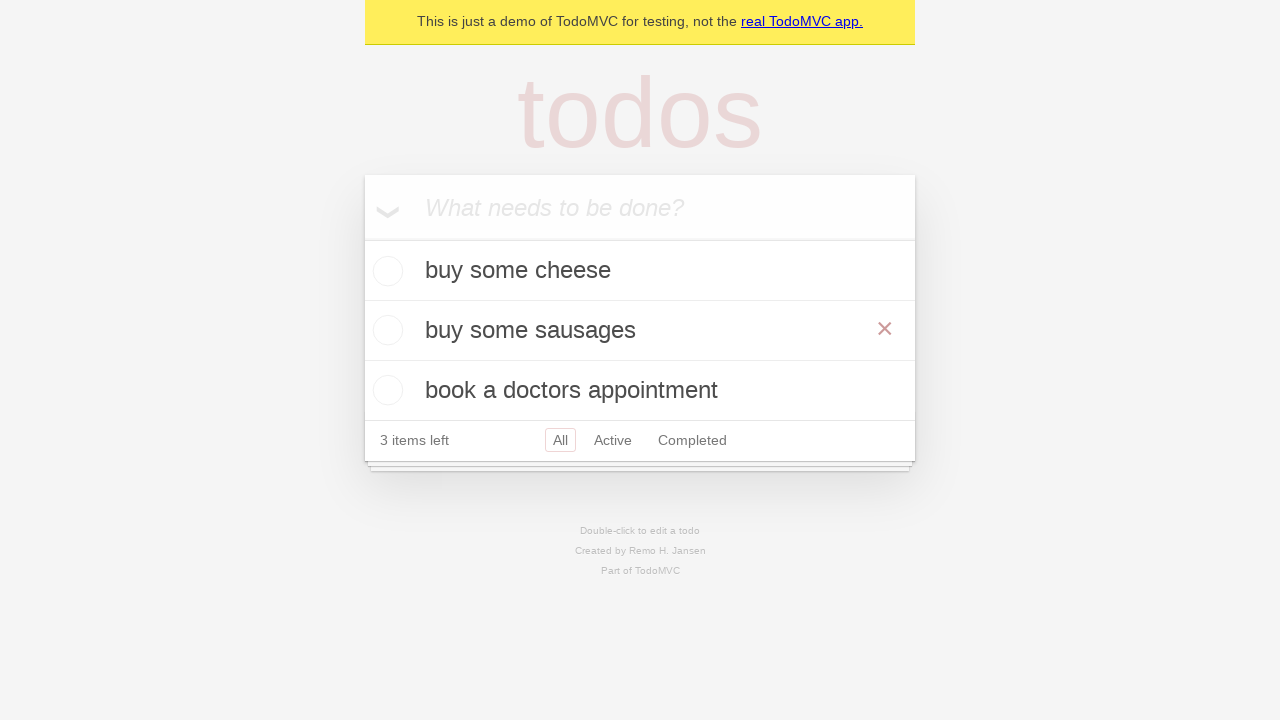